Tests mouse hover functionality by hovering over a button to reveal a dropdown menu and clicking the "Top" link option

Starting URL: https://rahulshettyacademy.com/AutomationPractice/

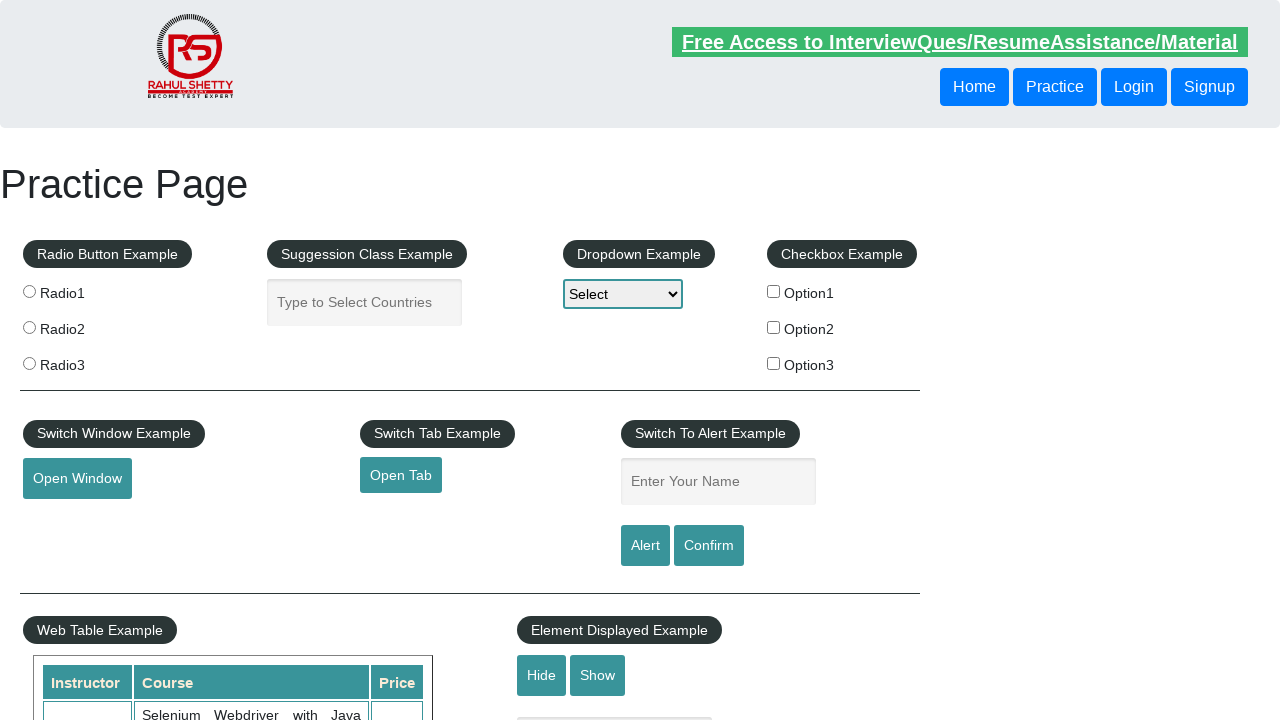

Hovered over mouse hover button to reveal dropdown menu at (83, 361) on #mousehover
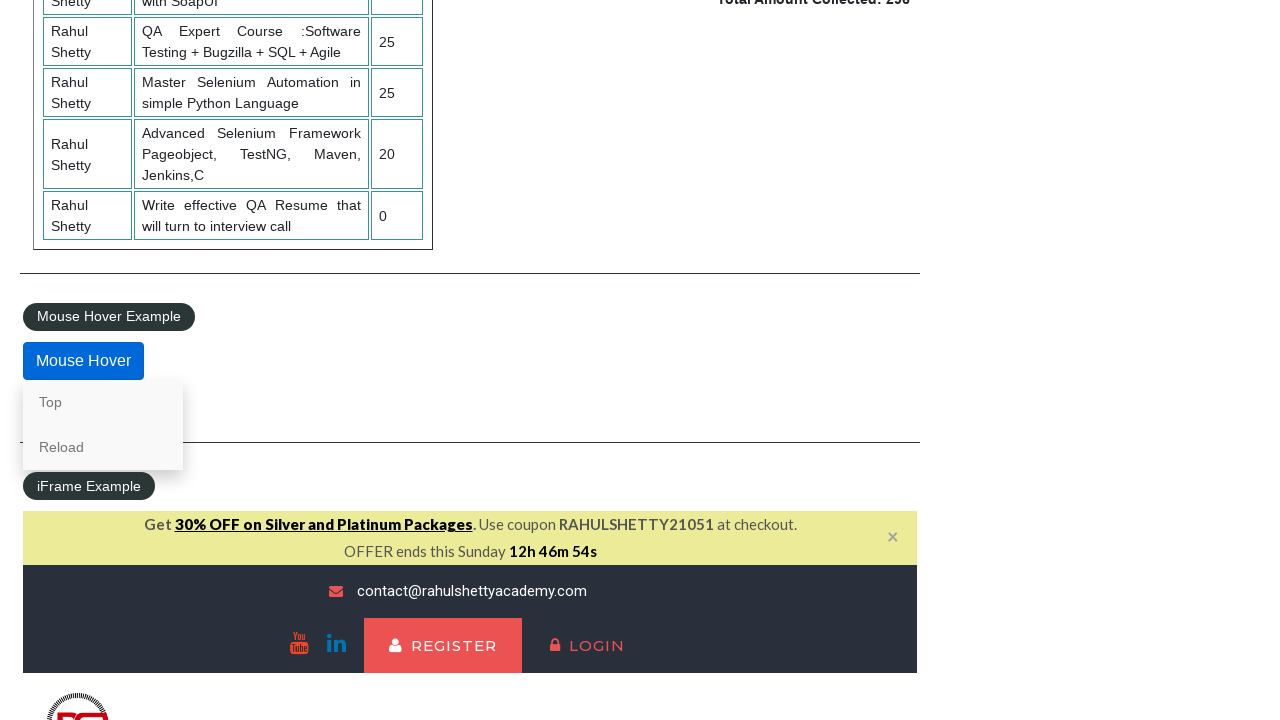

Clicked on 'Top' link from dropdown menu at (103, 402) on a:has-text('Top')
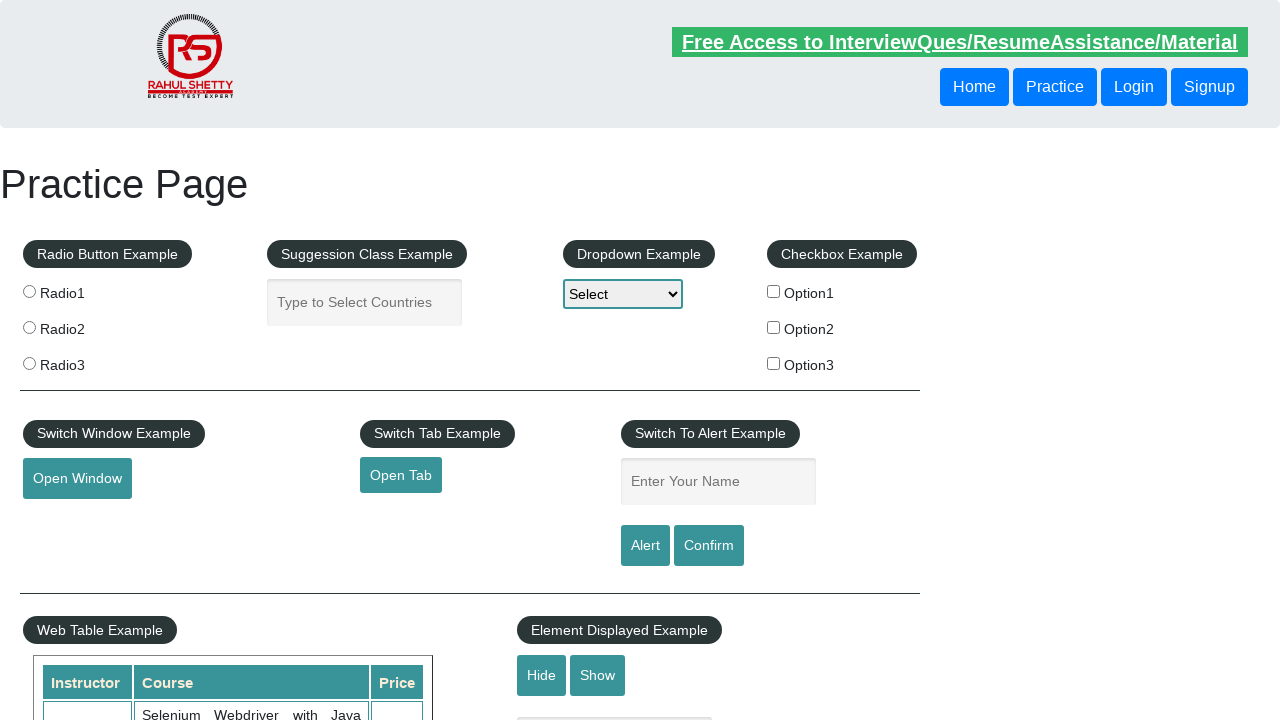

Waited for navigation/scroll action to complete
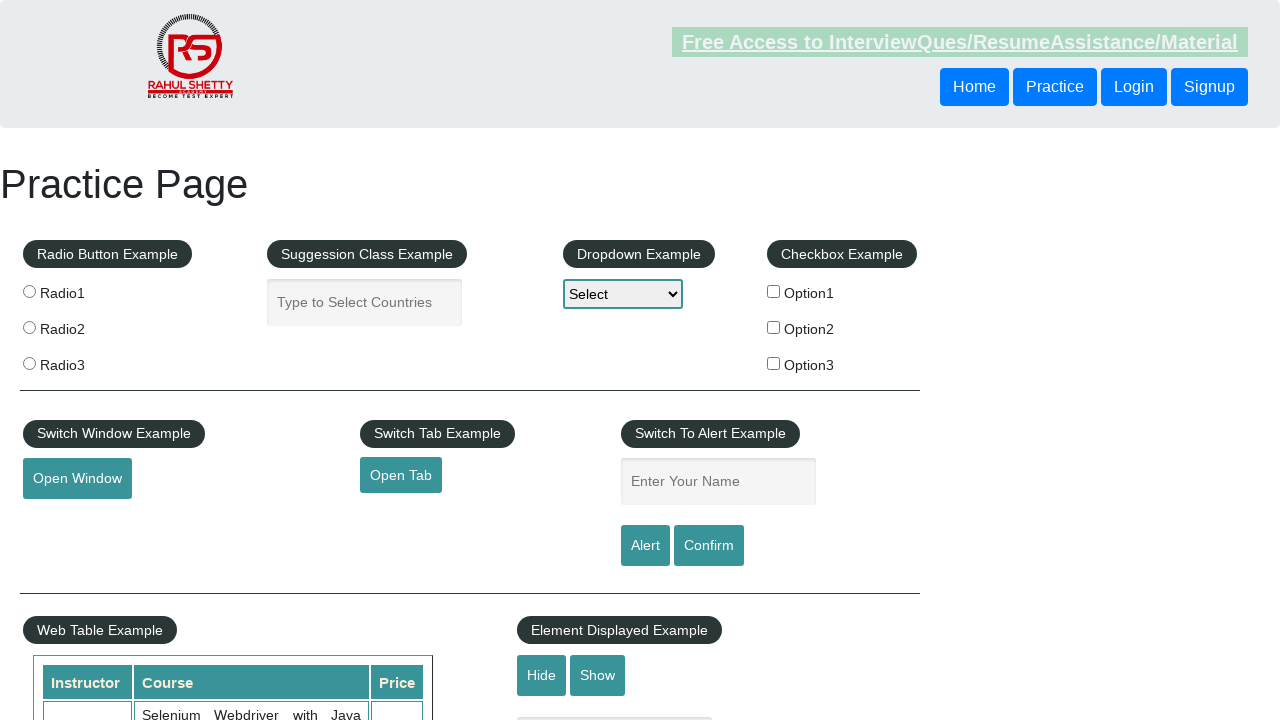

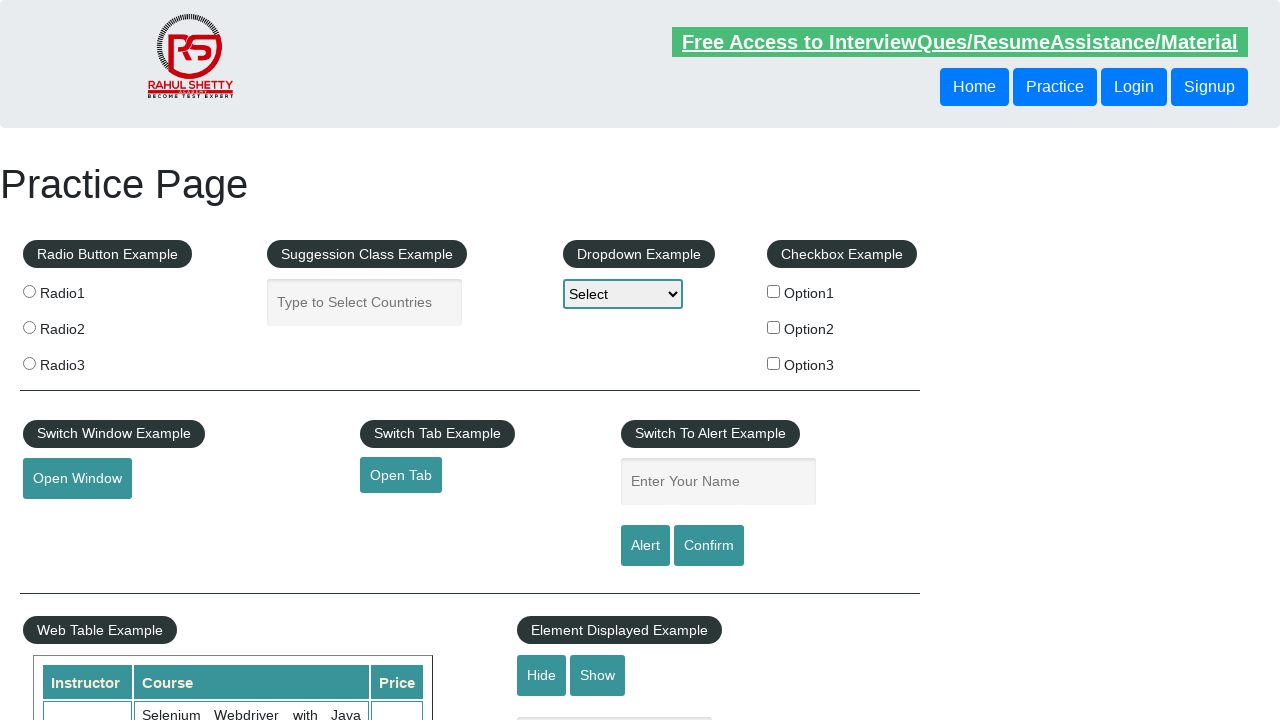